Navigates to Sauce Demo website and locates the username input field by its placeholder text, then highlights it to verify the element is found.

Starting URL: https://www.saucedemo.com/

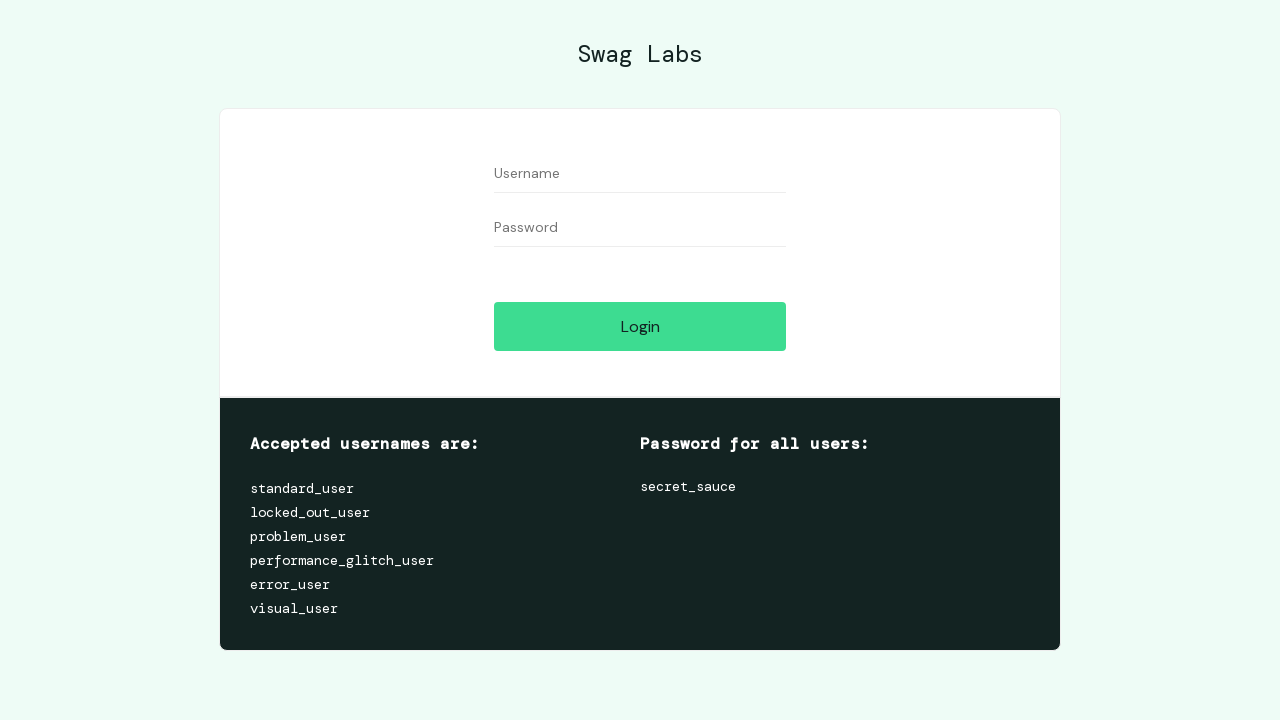

Navigated to Sauce Demo website
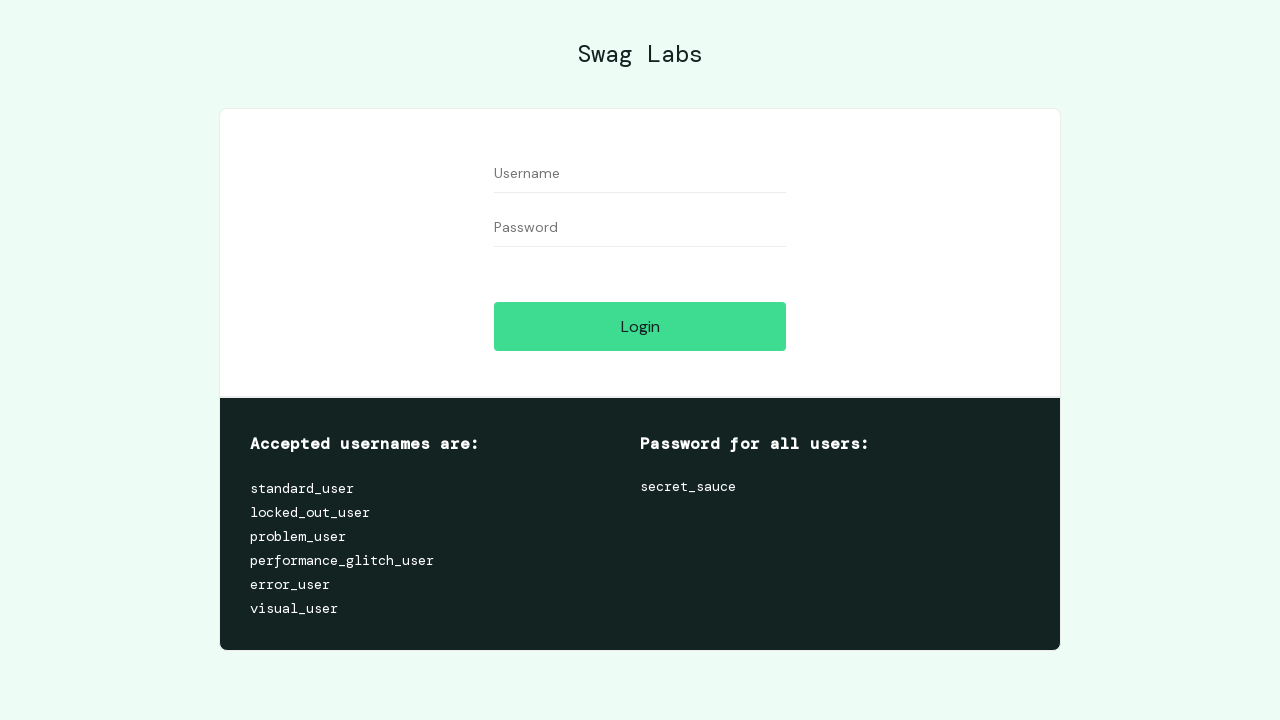

Located username input field by placeholder text
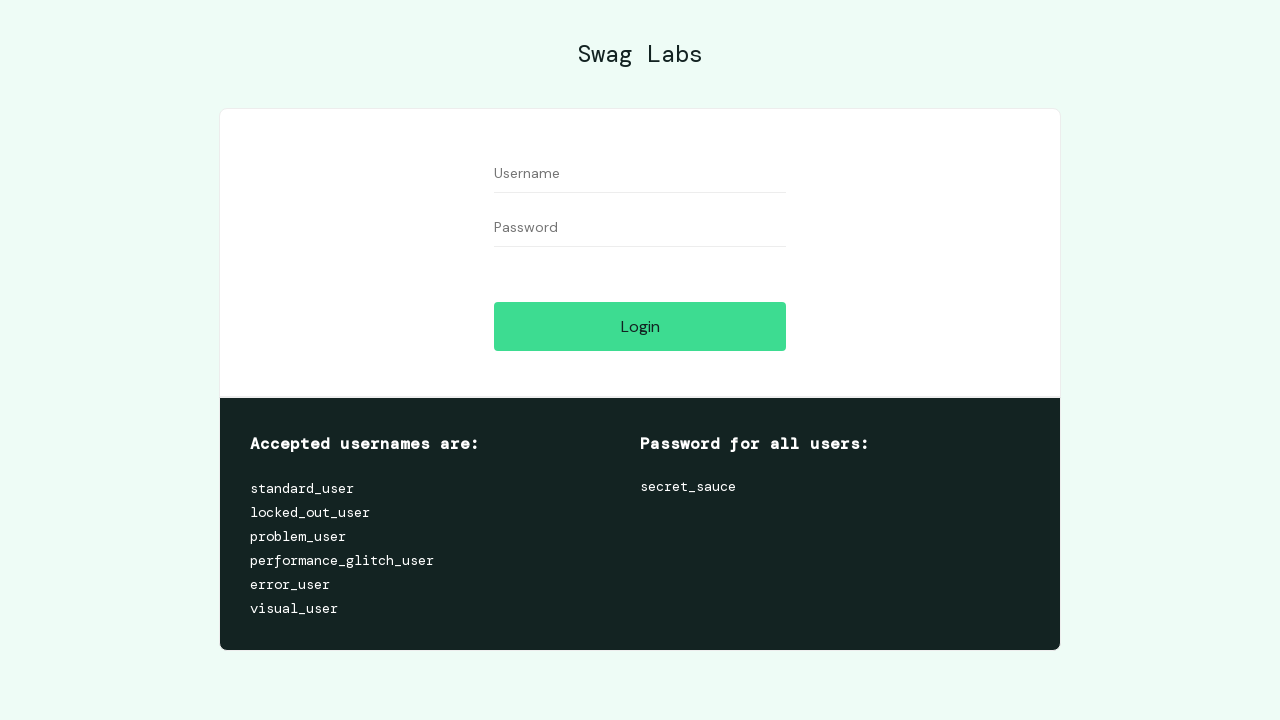

Highlighted username input field to verify element is found
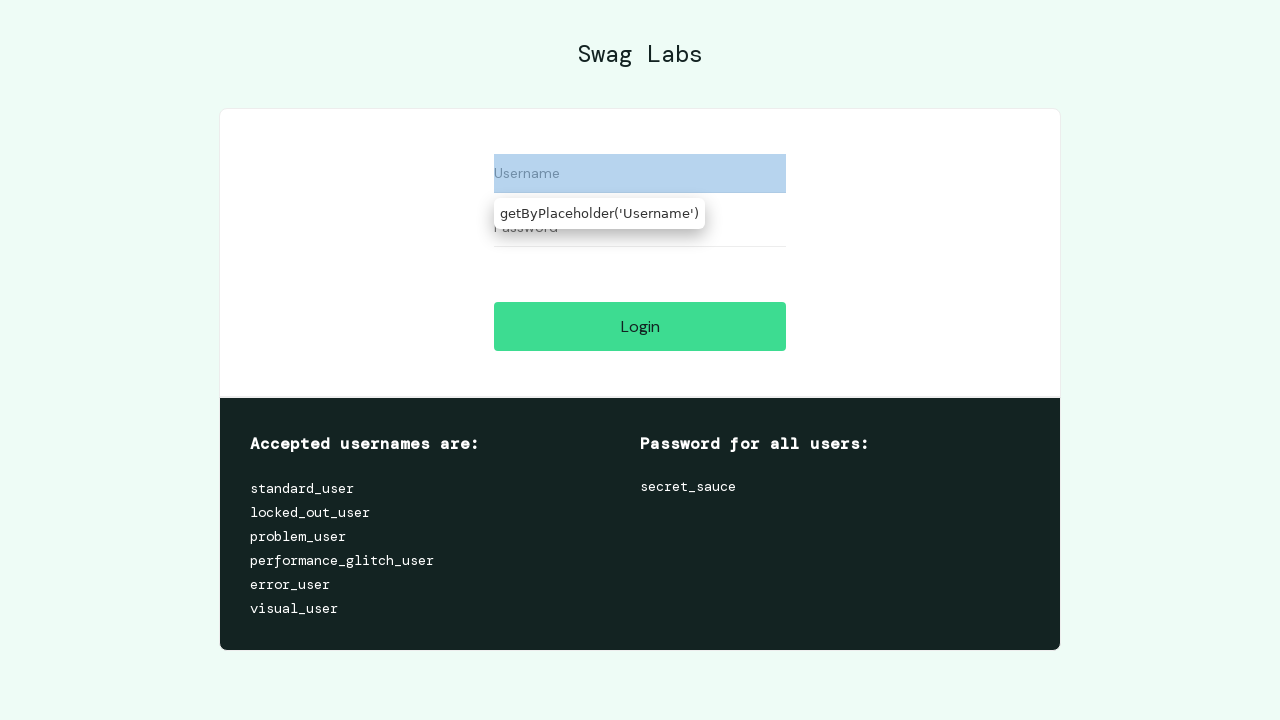

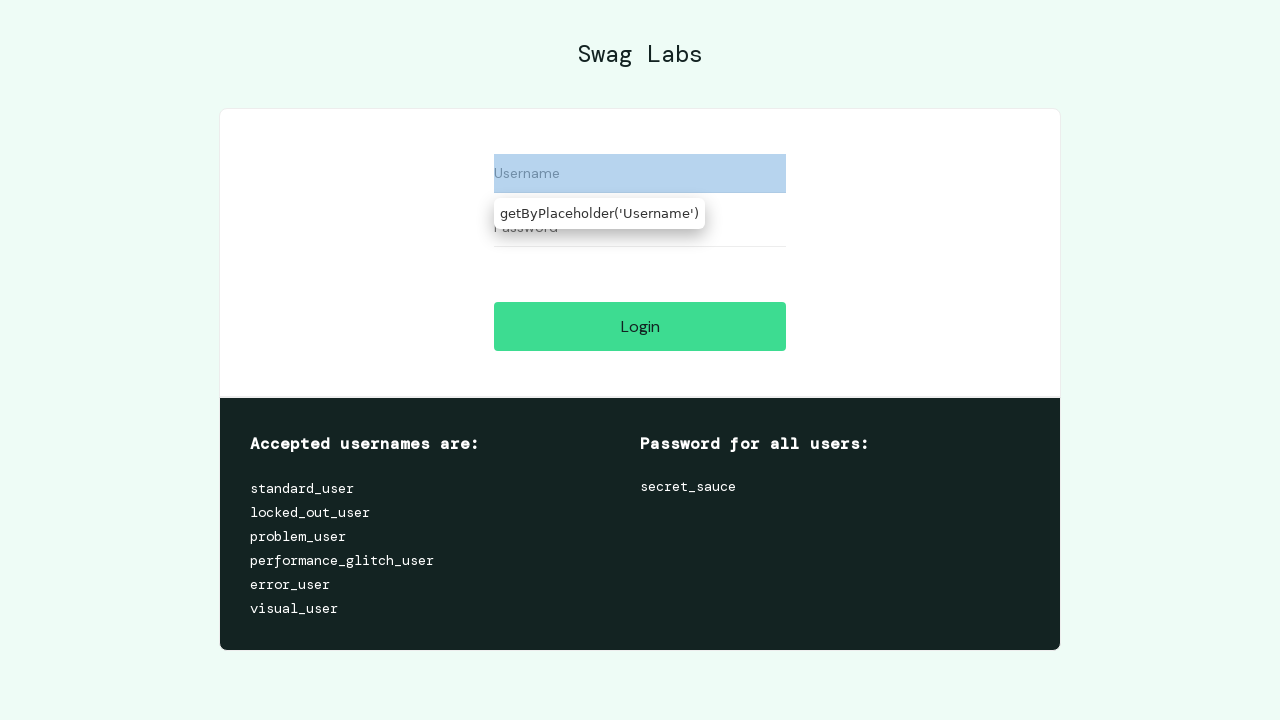